Tests scrolling to form elements and filling them with name and date information

Starting URL: https://formy-project.herokuapp.com/scroll

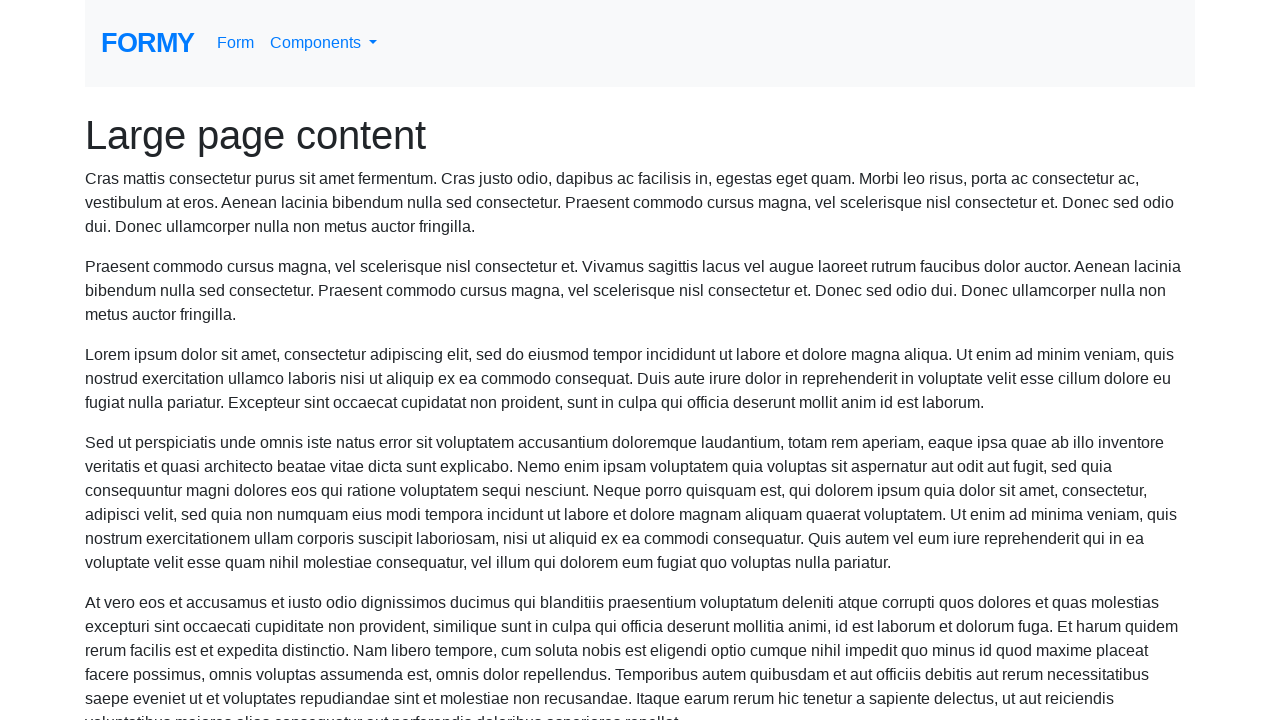

Scrolled to name field
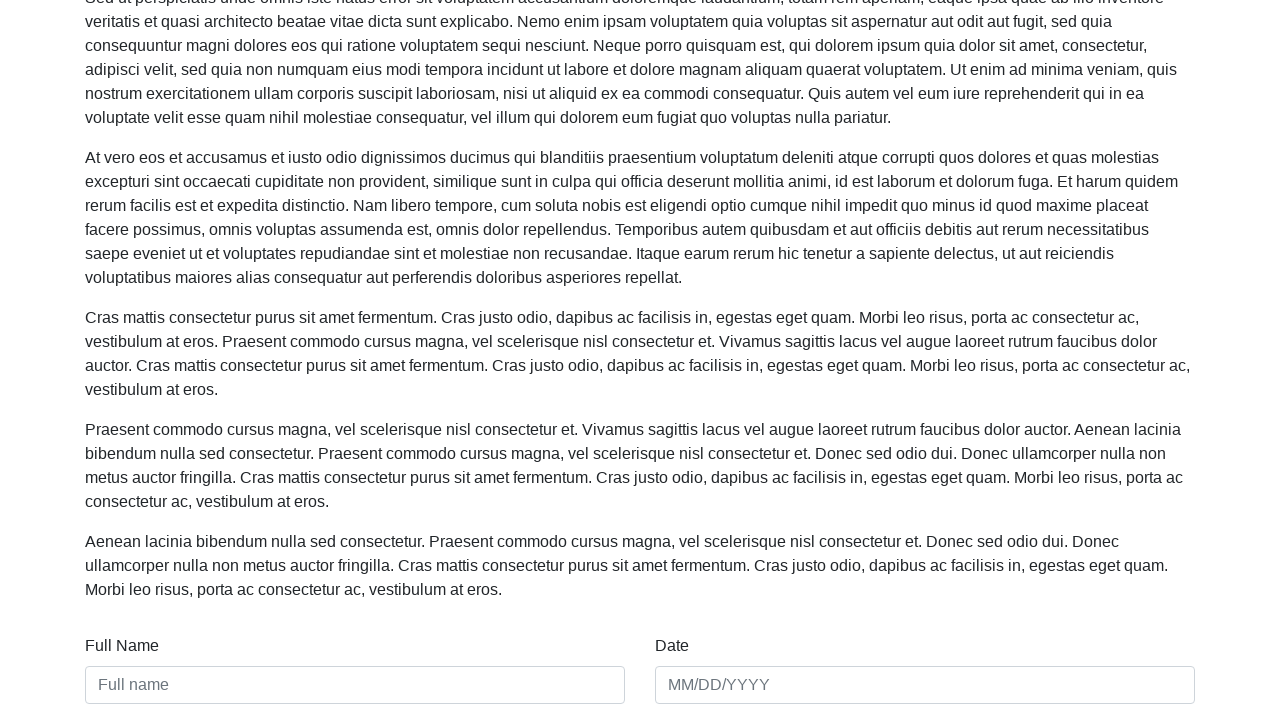

Filled name field with 'Billy Kimber' on #name
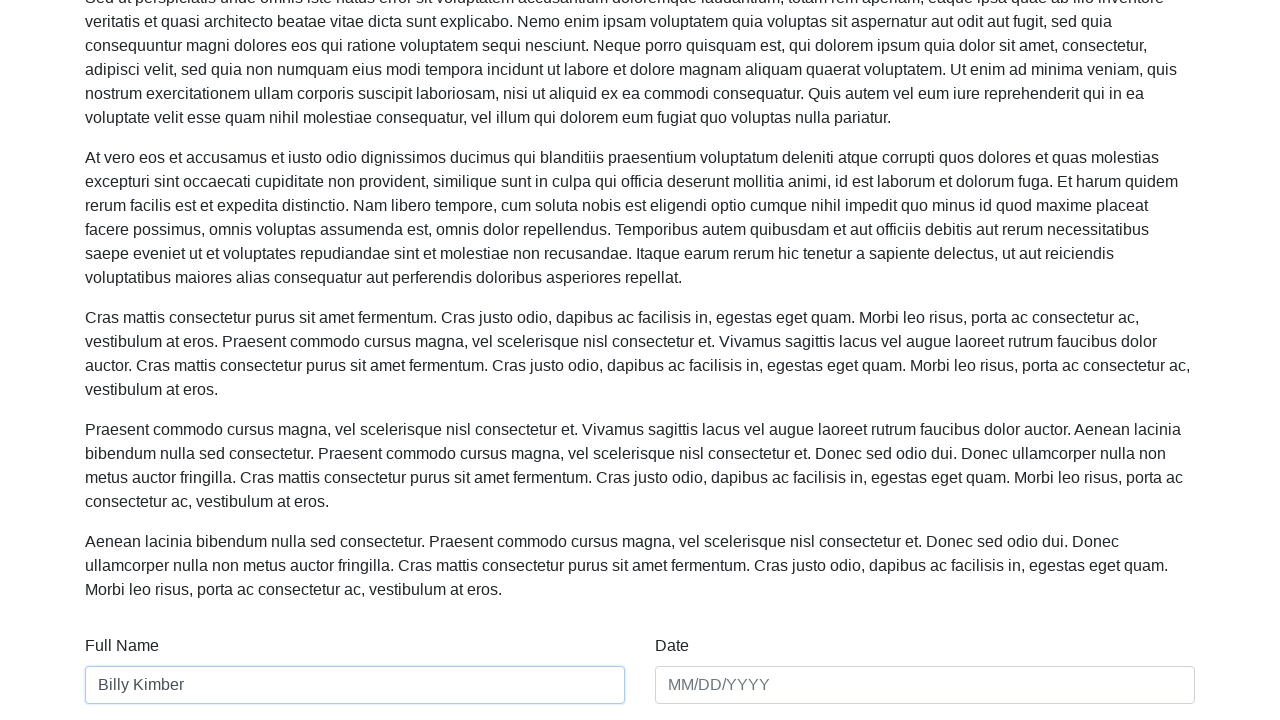

Scrolled to date field
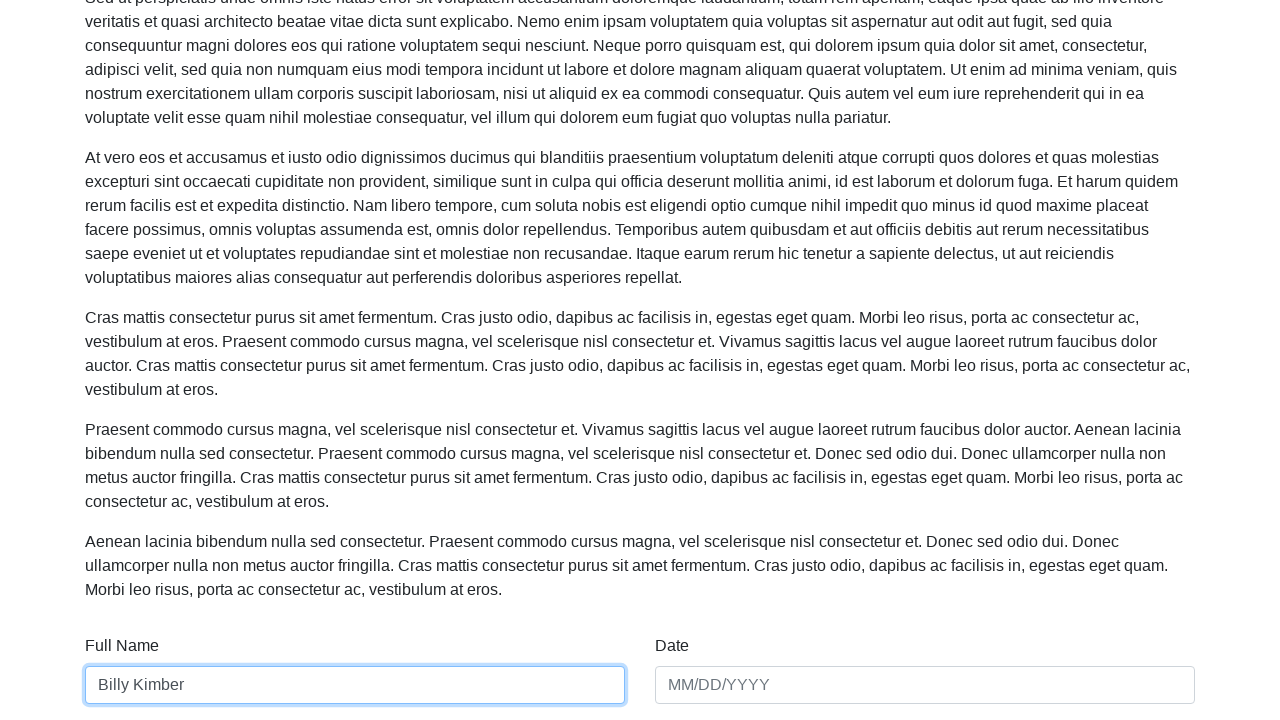

Filled date field with '02/11/2021' on #date
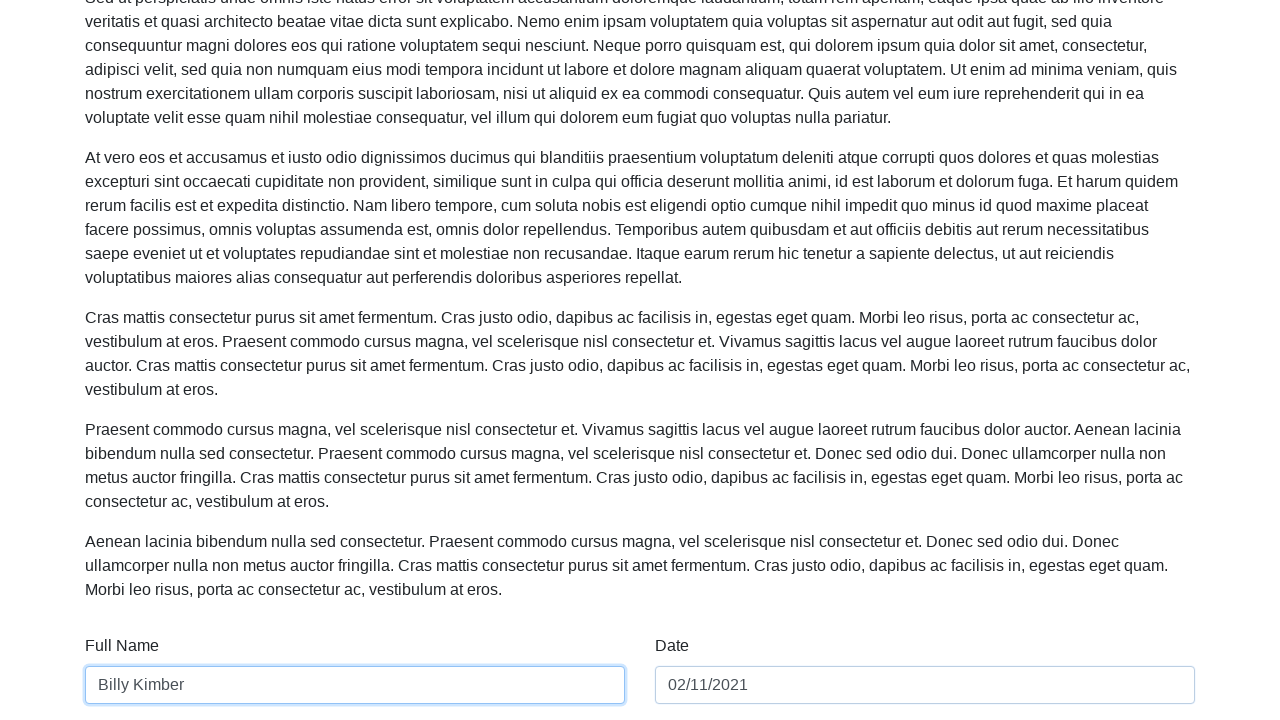

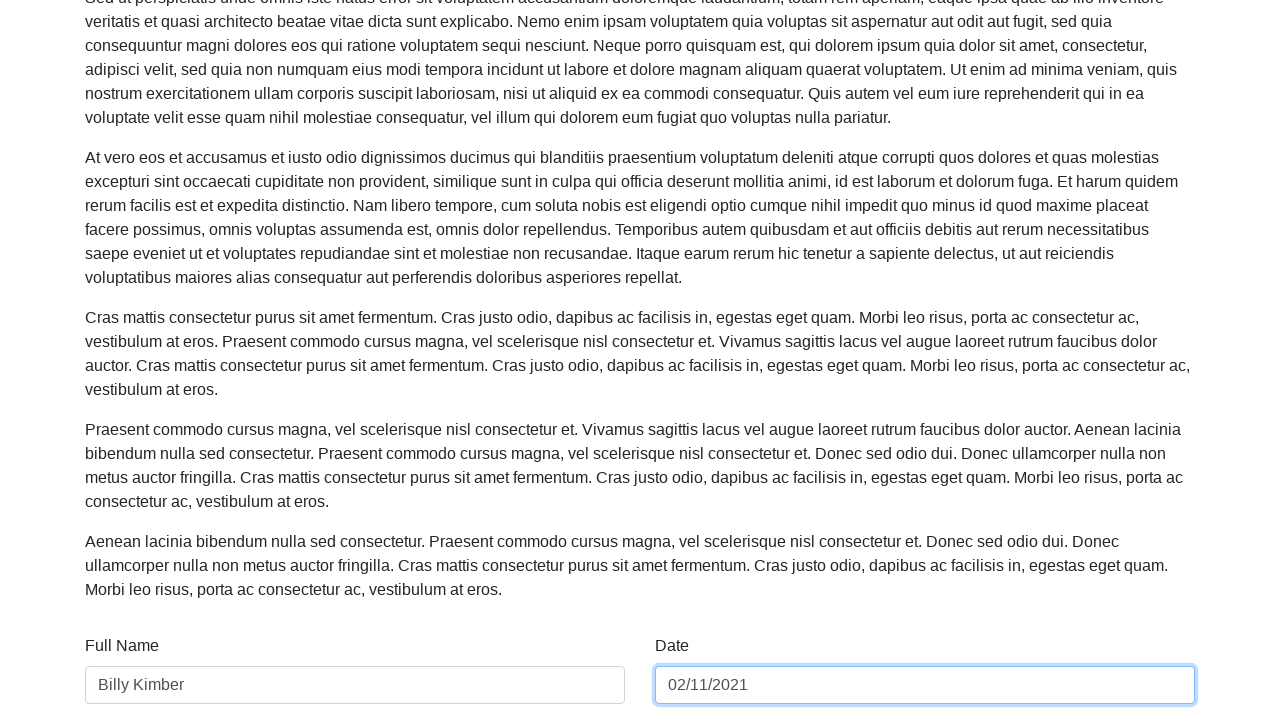